Tests registration form validation with non-matching passwords

Starting URL: https://www.kasa.live/

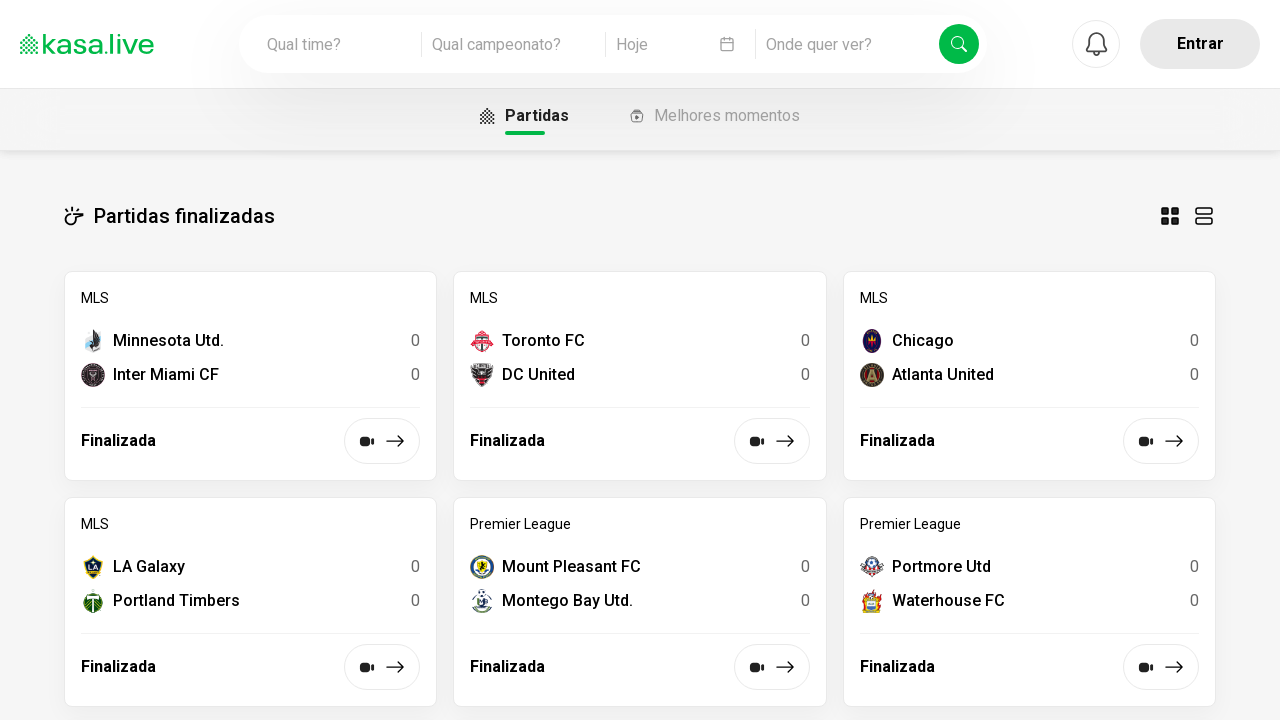

Clicked 'Entrar' button to open login modal at (1200, 44) on .chakra-button.css-ovdjqs[data-cy='btn-trigger-profile']
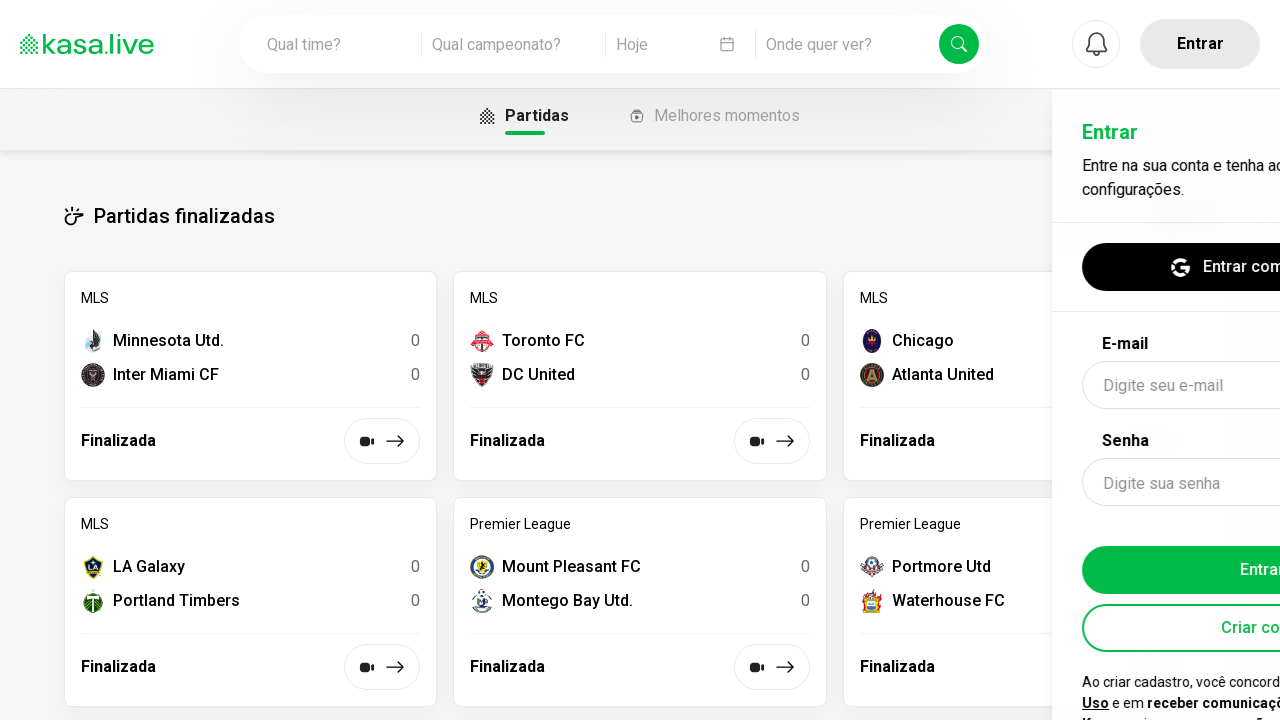

Clicked 'Criar conta' button to open registration form at (1070, 546) on .chakra-button.css-1f4izxt[data-cy='login-createAccount']
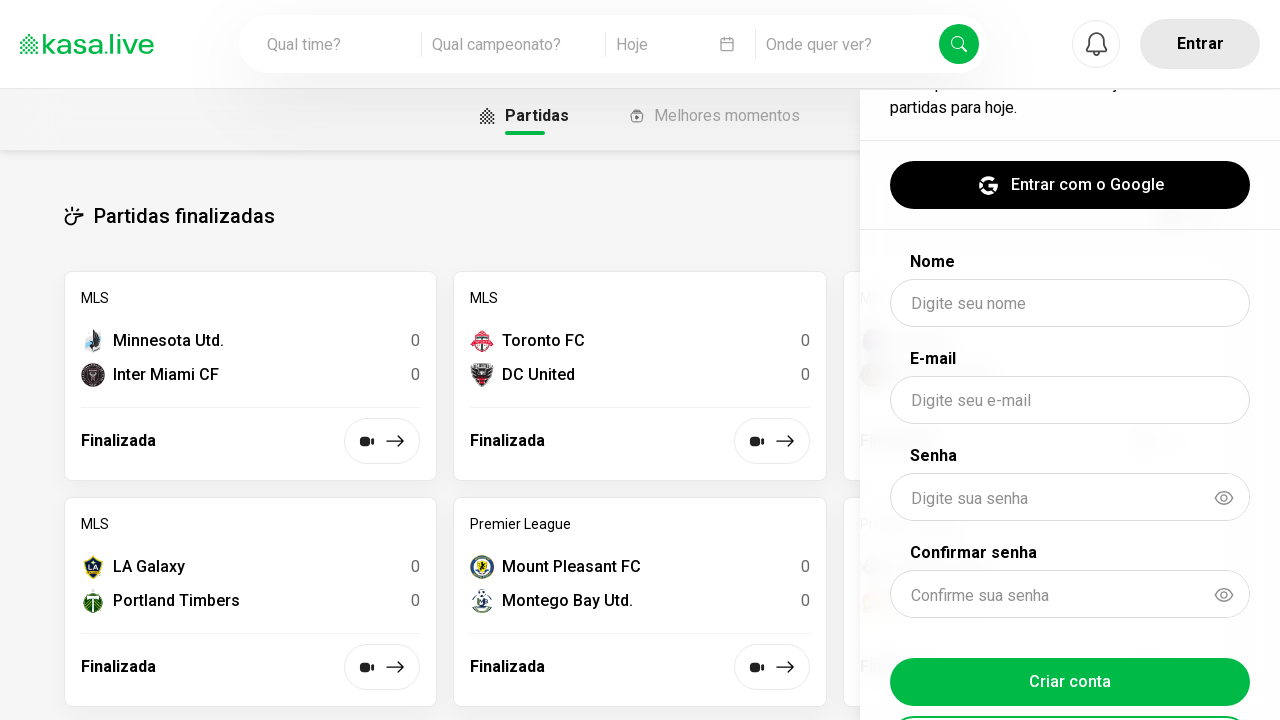

Filled name field with 'Testezeiro' on #name
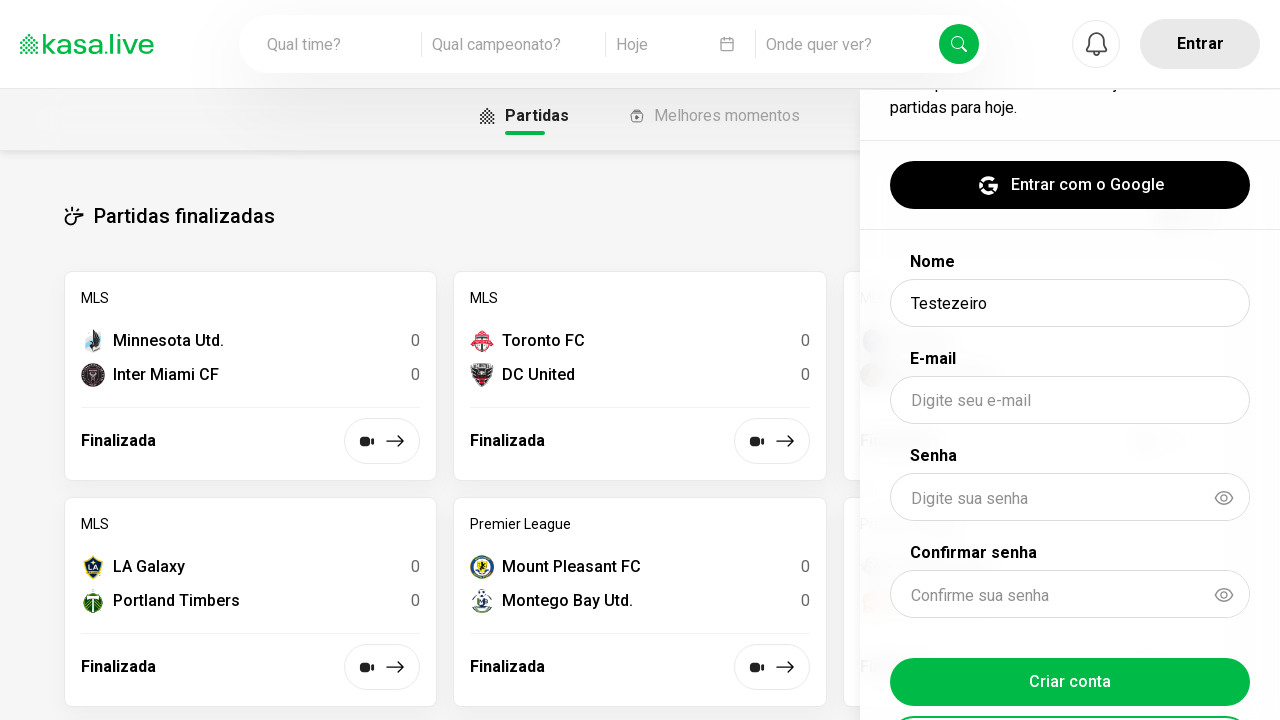

Filled email field with 'testuser@example.com' on #email
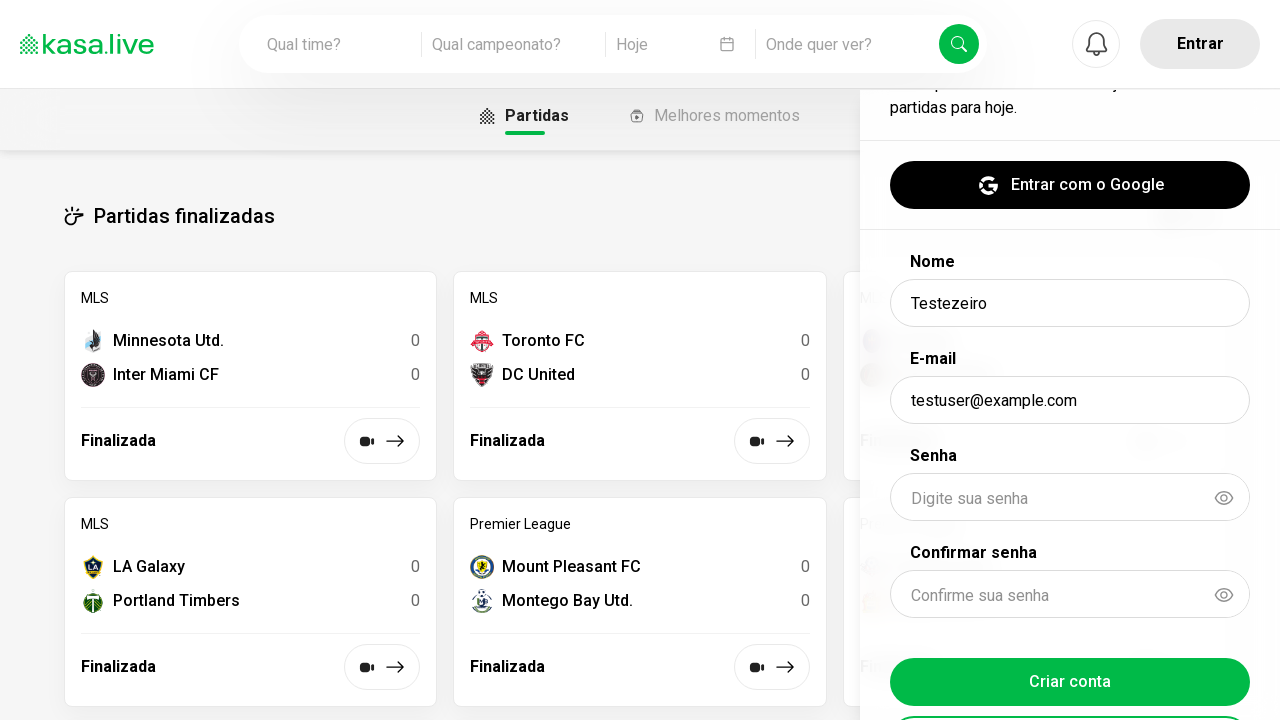

Filled password field with 'senha123' on #password
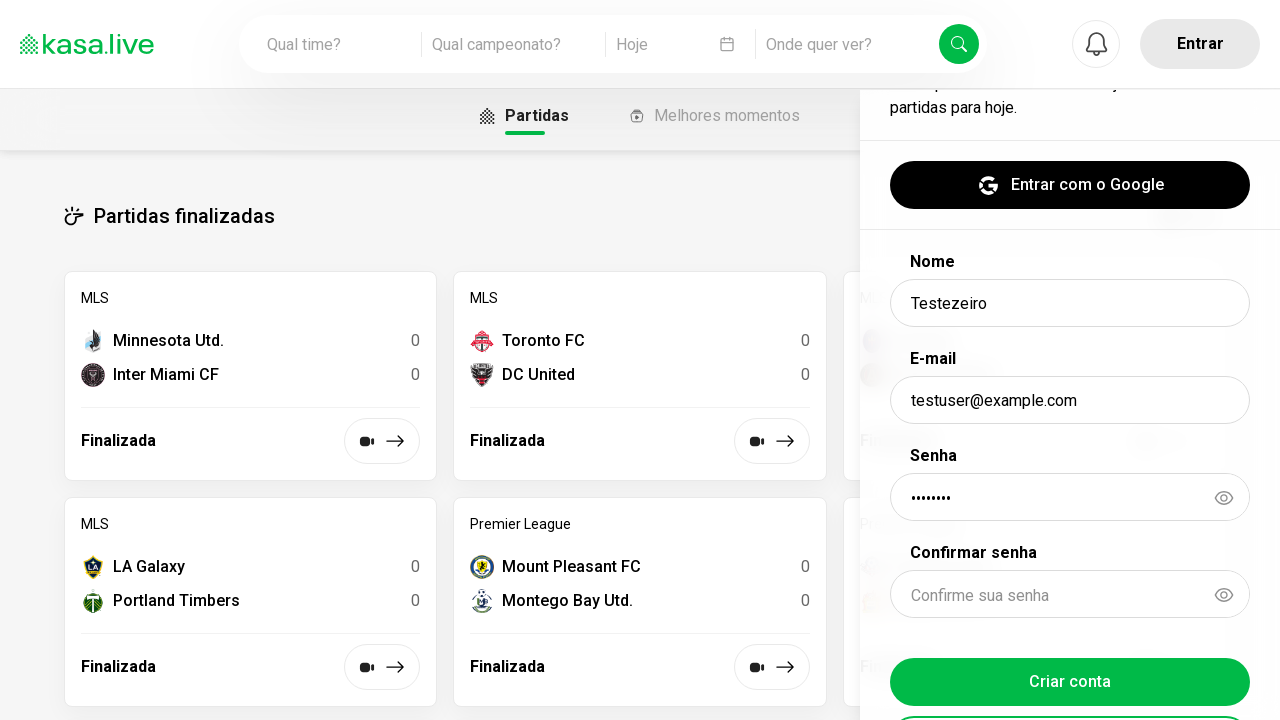

Filled confirm password field with 'senha456' (non-matching password) on #confirmPassword
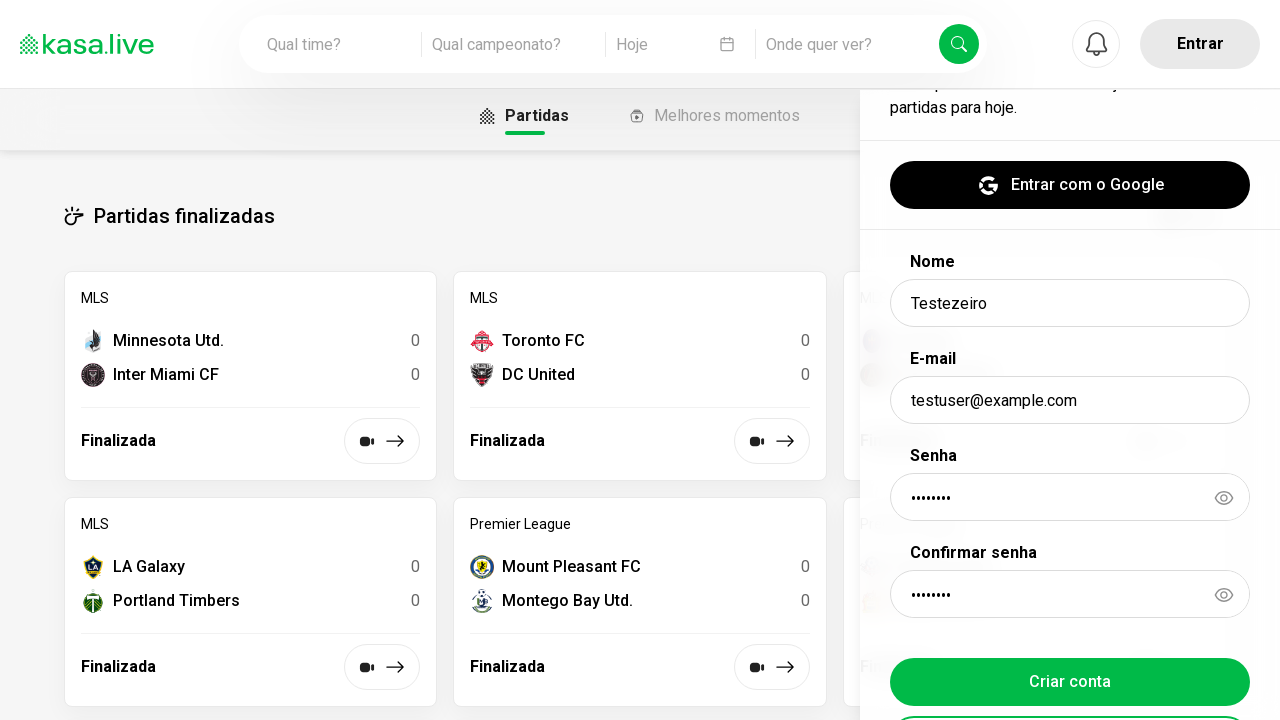

Clicked register submit button with mismatched passwords at (1070, 682) on .chakra-button.css-ncw165[data-cy='register-submit']
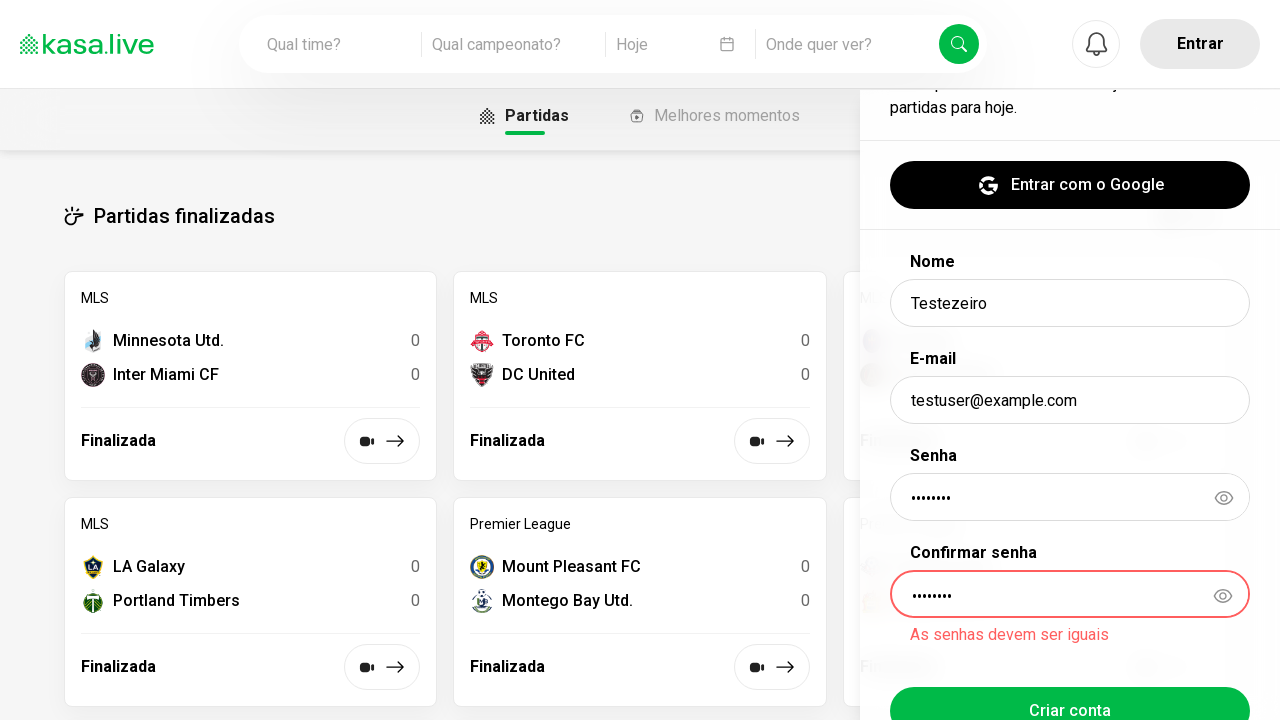

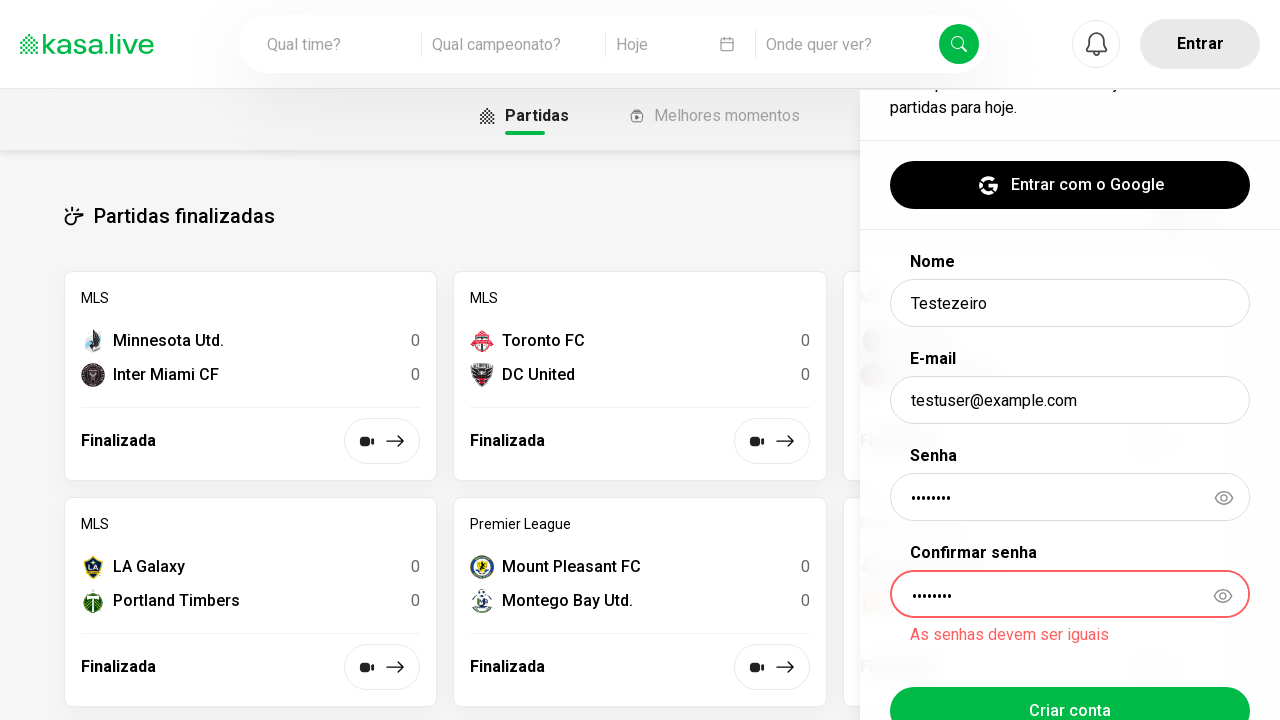